Tests the complete checkout flow: search for product, add to cart, view cart, and proceed to checkout

Starting URL: https://rahulshettyacademy.com/seleniumPractise/#/

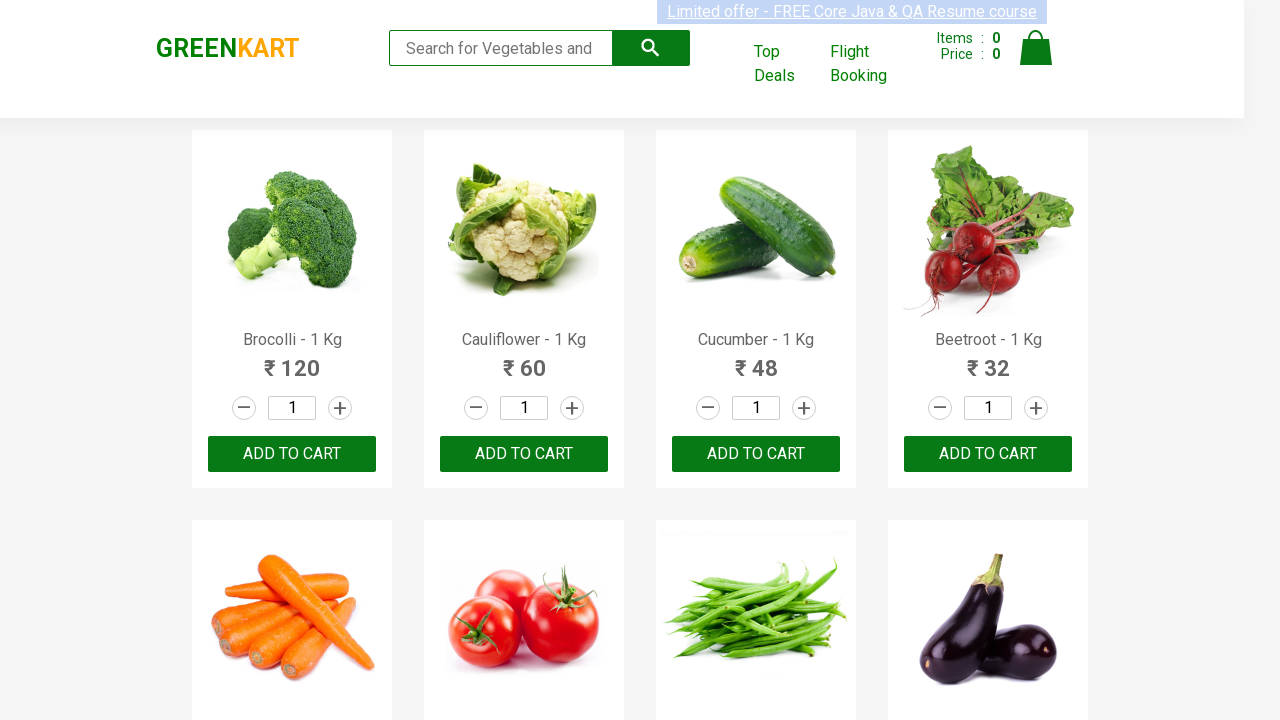

Filled search field with 'Brocolli' on .search-keyword
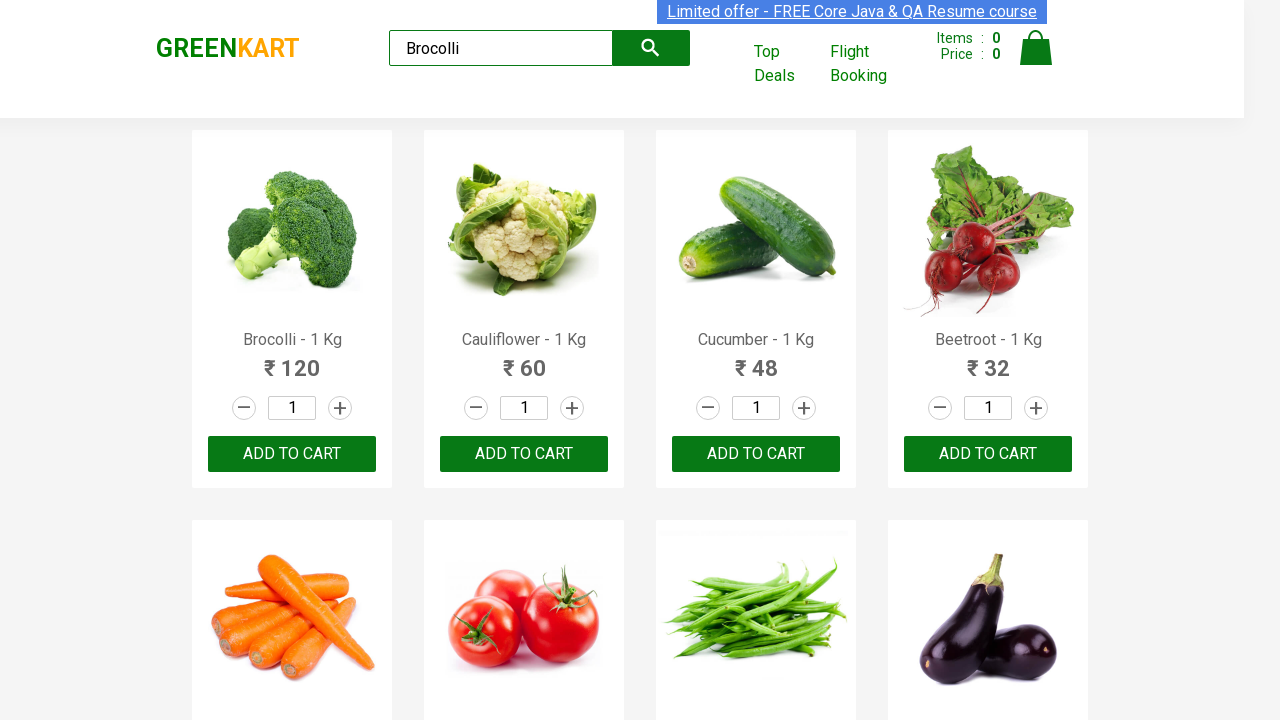

Waited 2 seconds for page to load
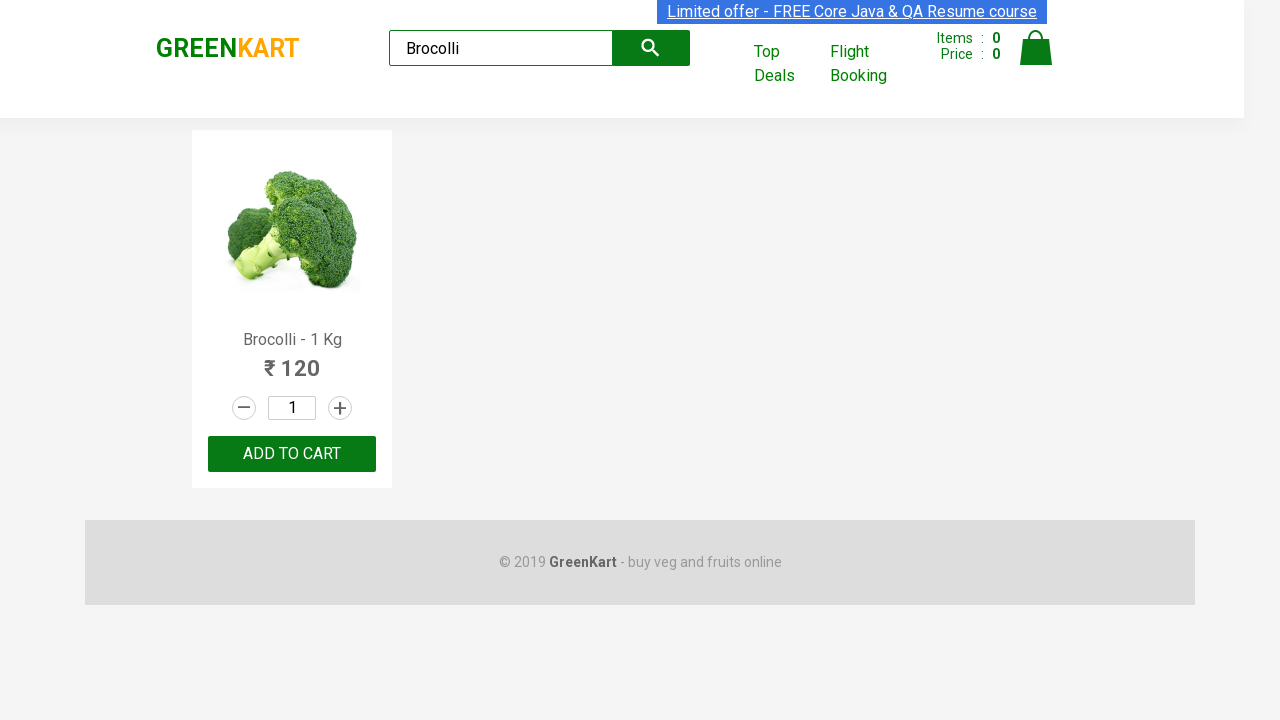

Product list loaded
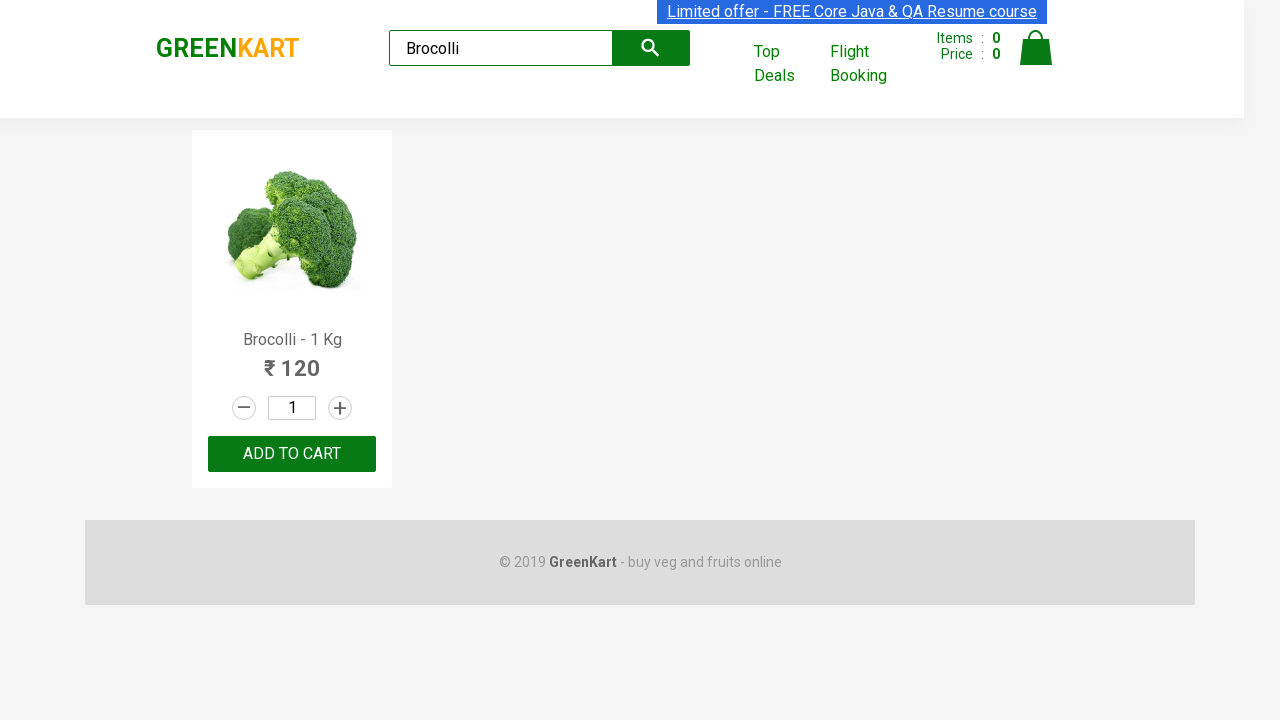

Clicked 'ADD TO CART' button for first product at (292, 454) on .products .product >> nth=0 >> text=ADD TO CART
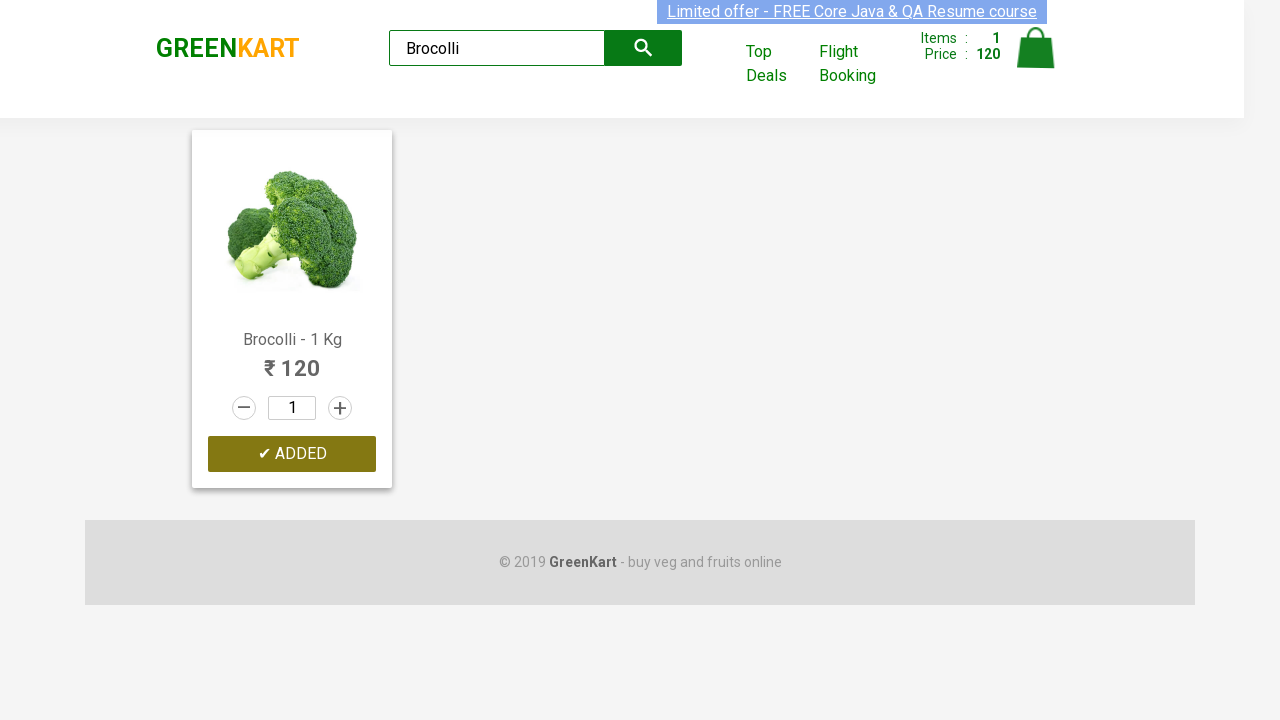

Clicked cart icon to view cart at (1036, 48) on .cart-icon > img
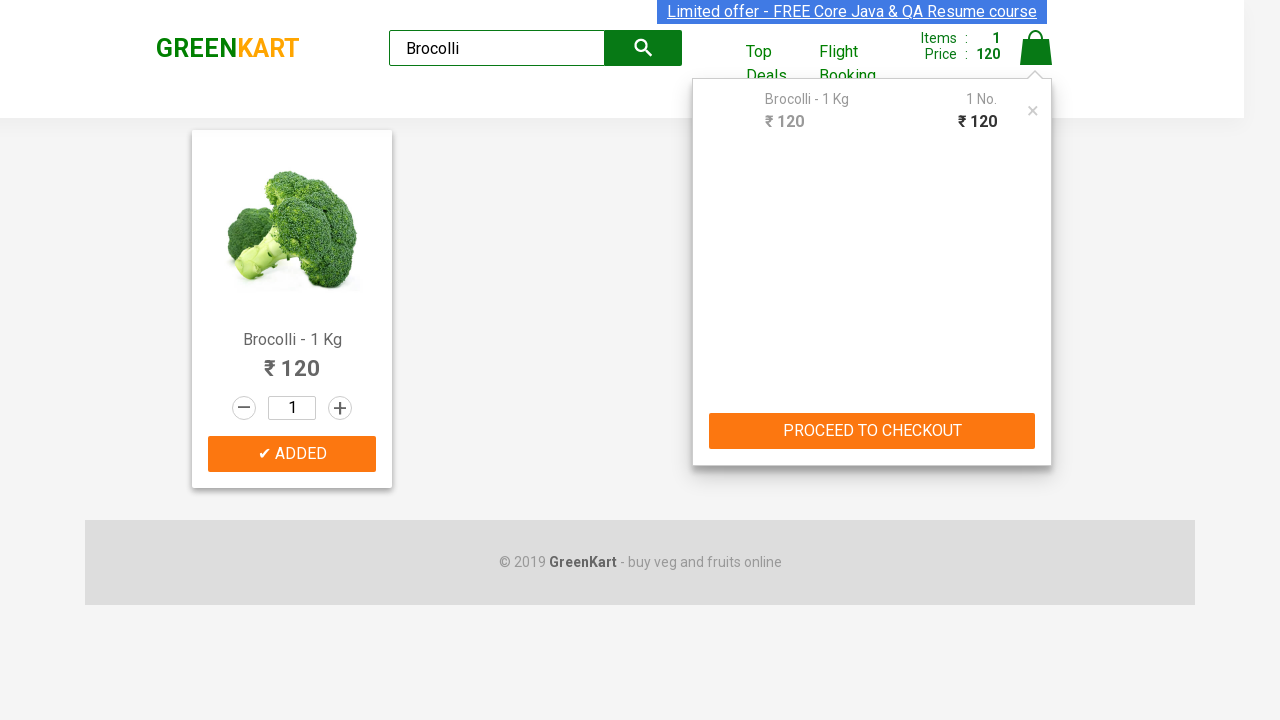

Clicked 'Proceed to Checkout' button at (872, 431) on .cart-preview > .action-block > button
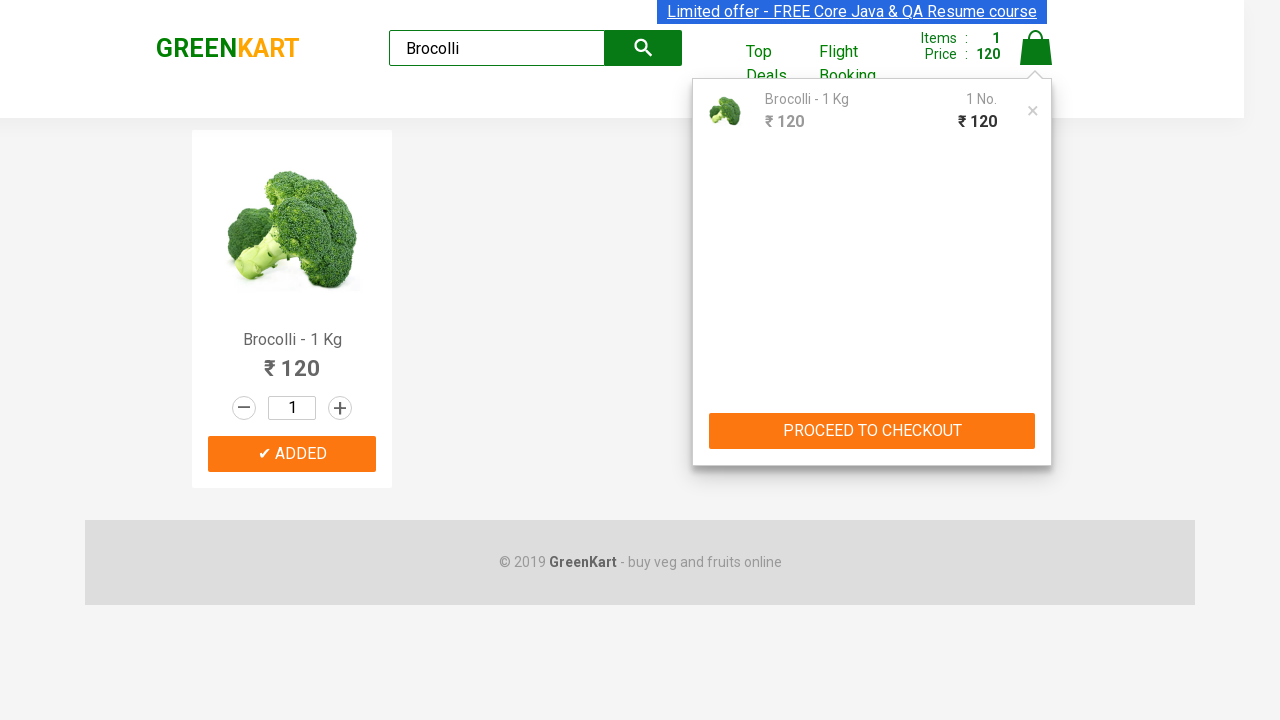

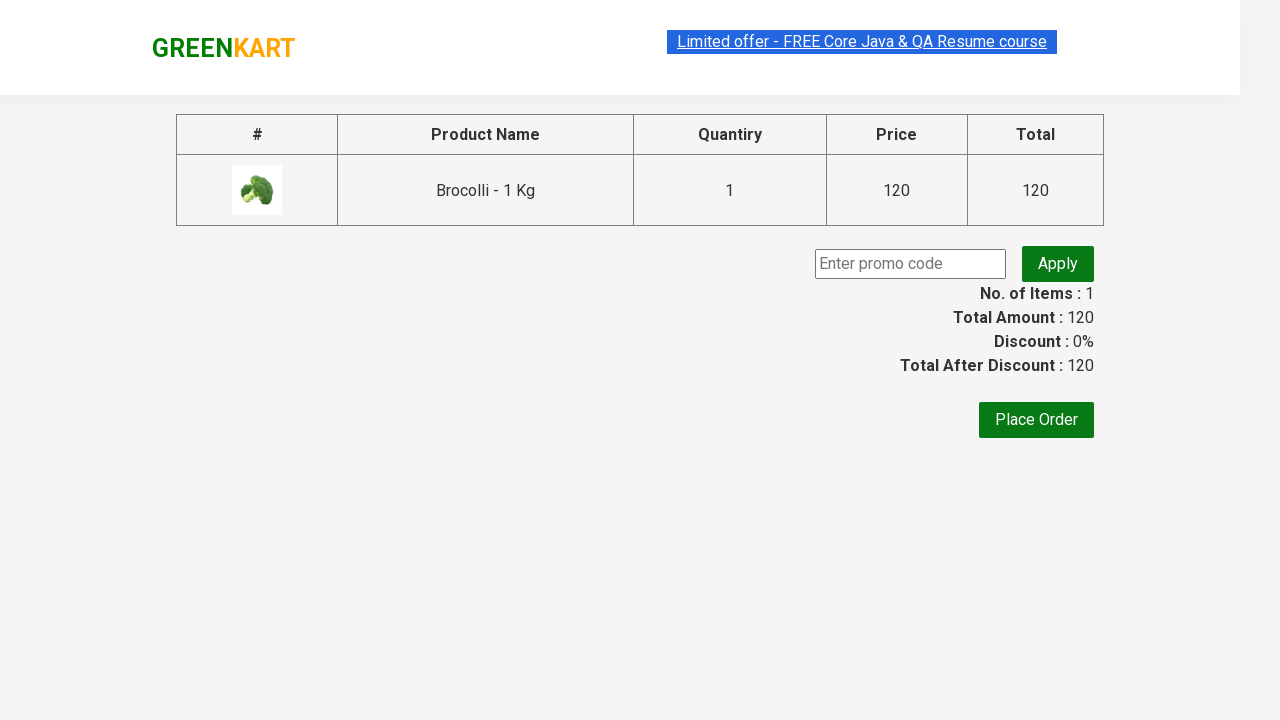